Solves a mathematical captcha by calculating a value, entering the answer, selecting checkboxes and radio buttons, then submitting the form

Starting URL: https://suninjuly.github.io/math.html

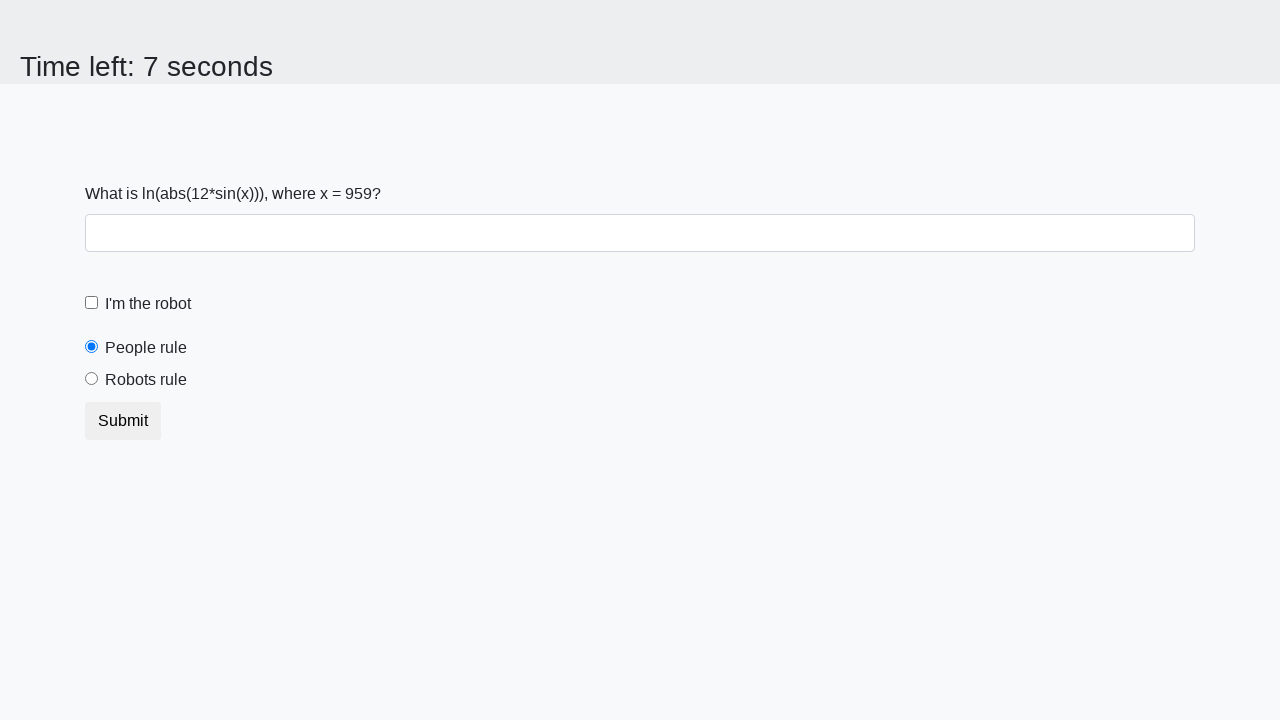

Located the input value element
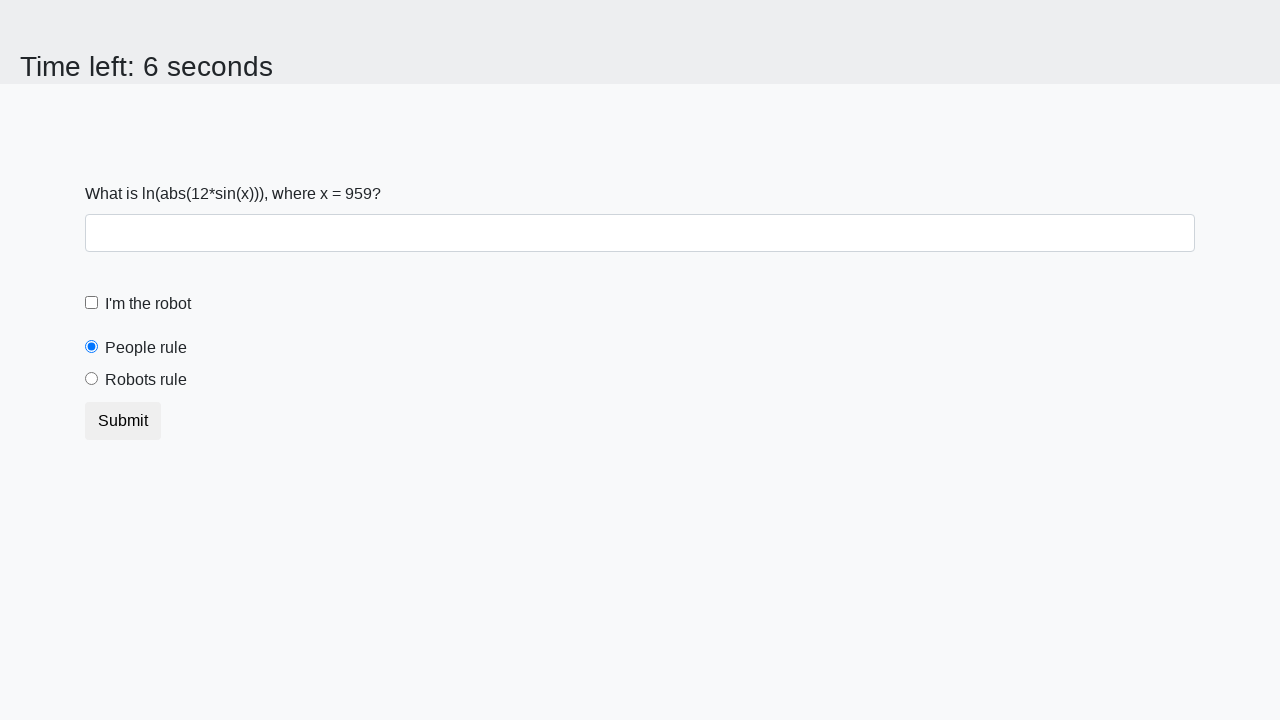

Extracted input value: 959
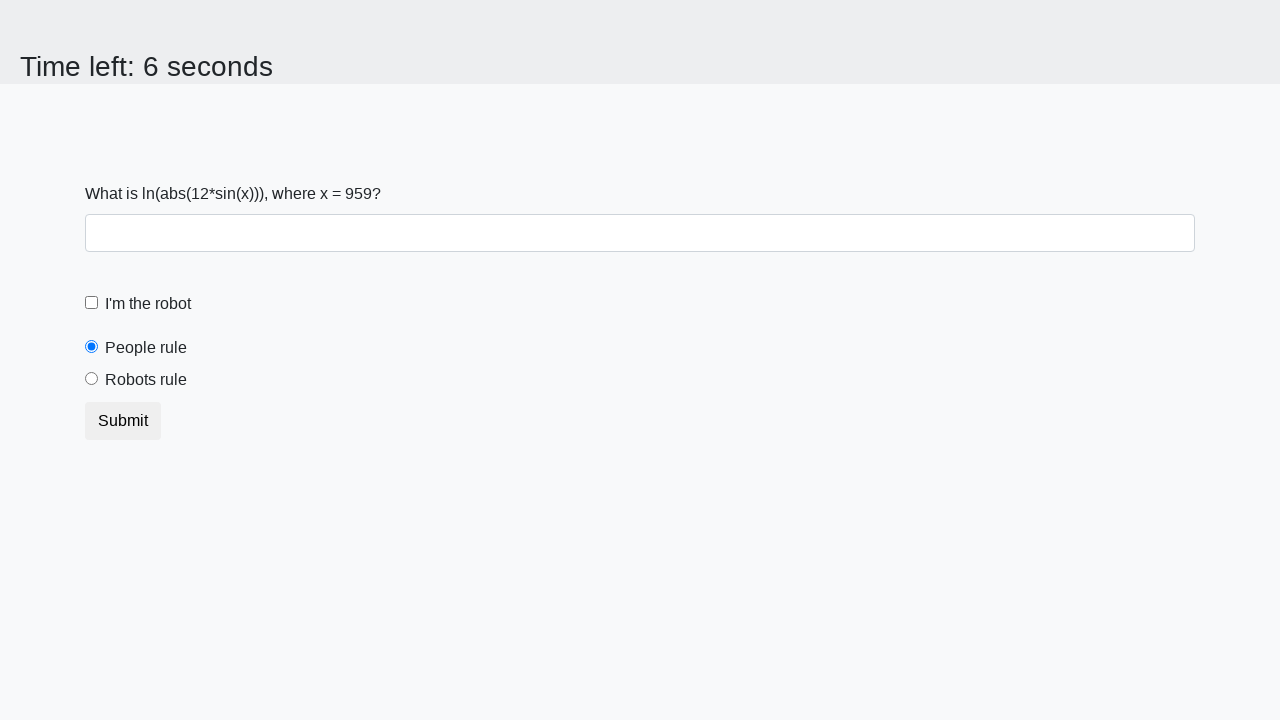

Calculated answer: 2.1663592092859245
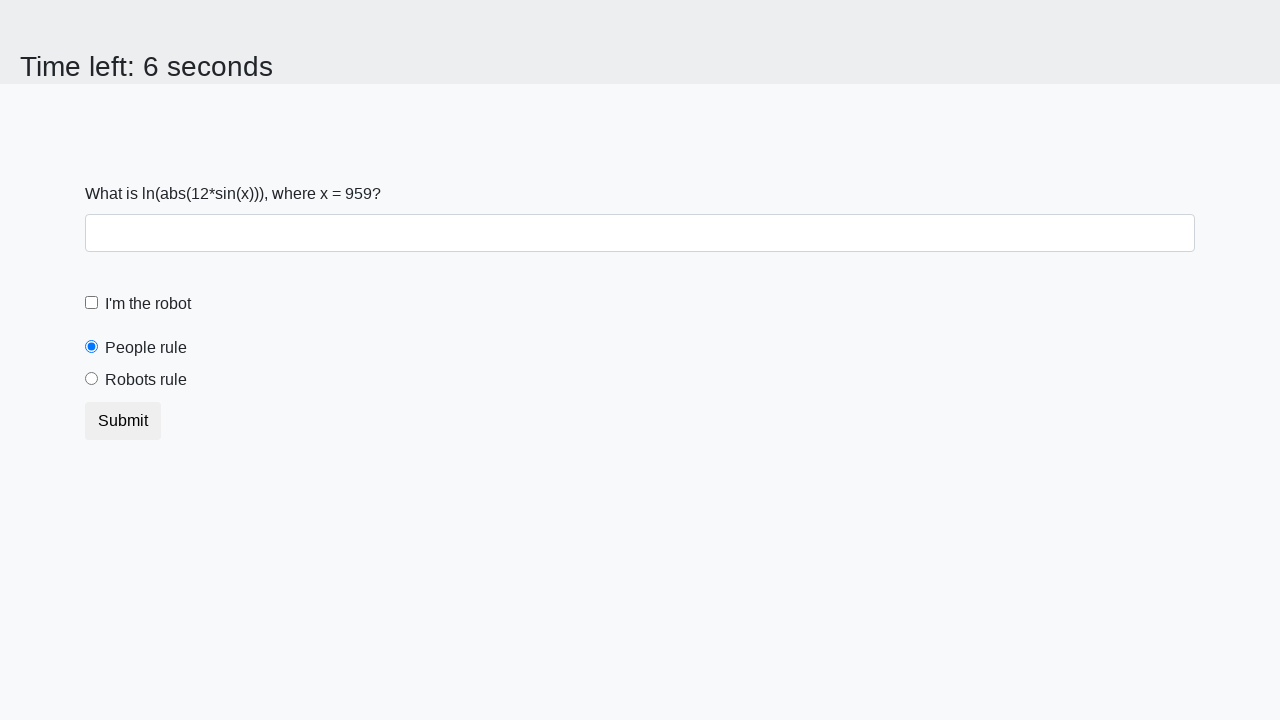

Entered calculated answer into answer field on #answer
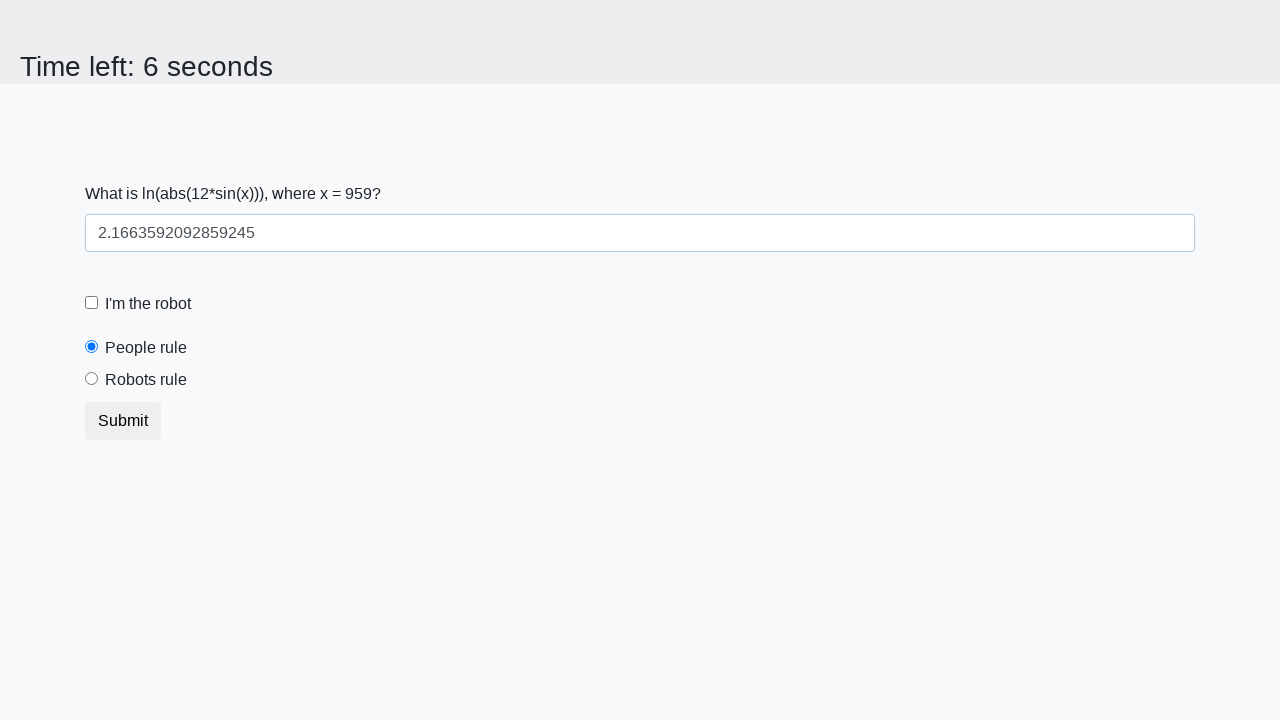

Clicked the robot checkbox at (148, 304) on [for='robotCheckbox']
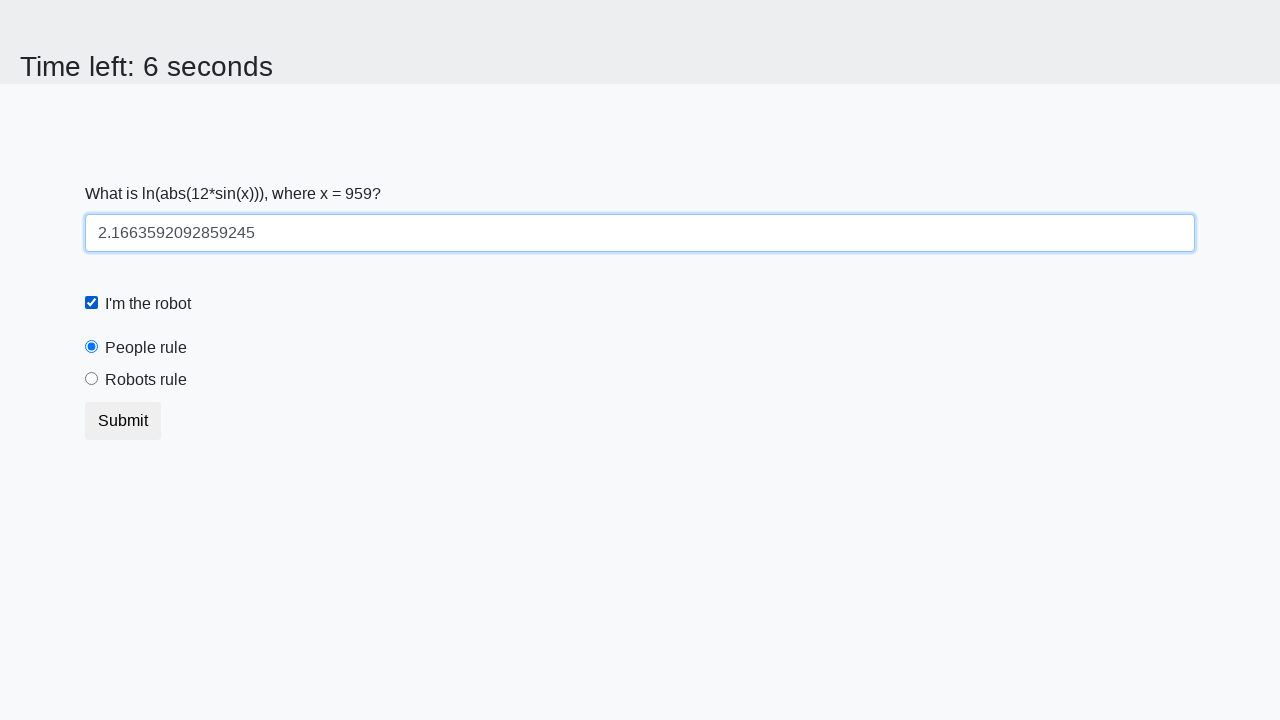

Selected the 'robots rule' radio button at (146, 380) on [for='robotsRule']
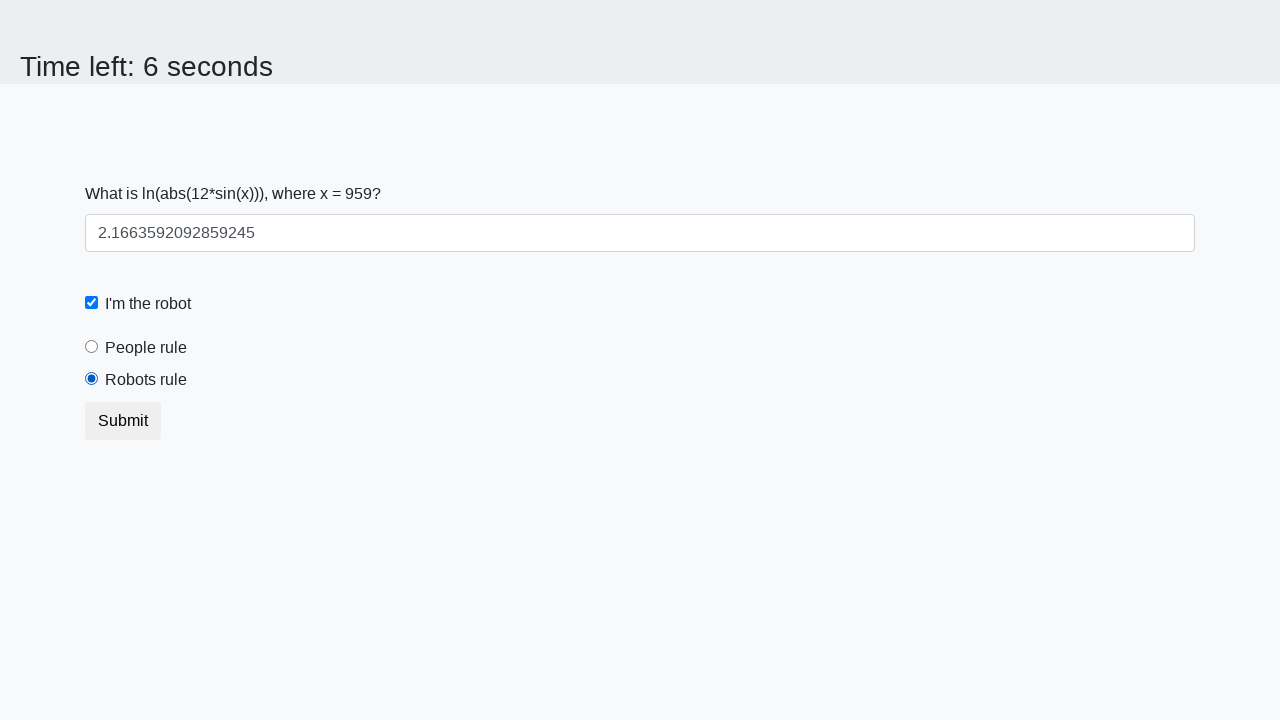

Clicked the submit button at (123, 421) on .btn.btn-default
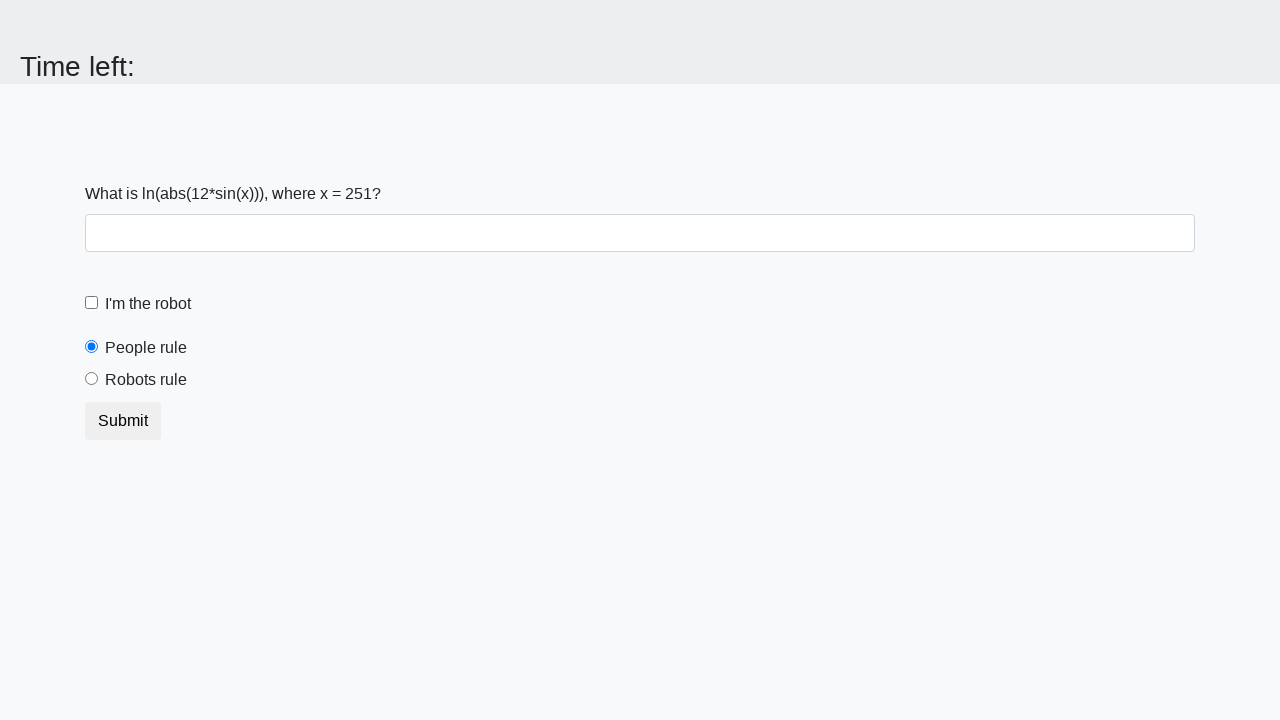

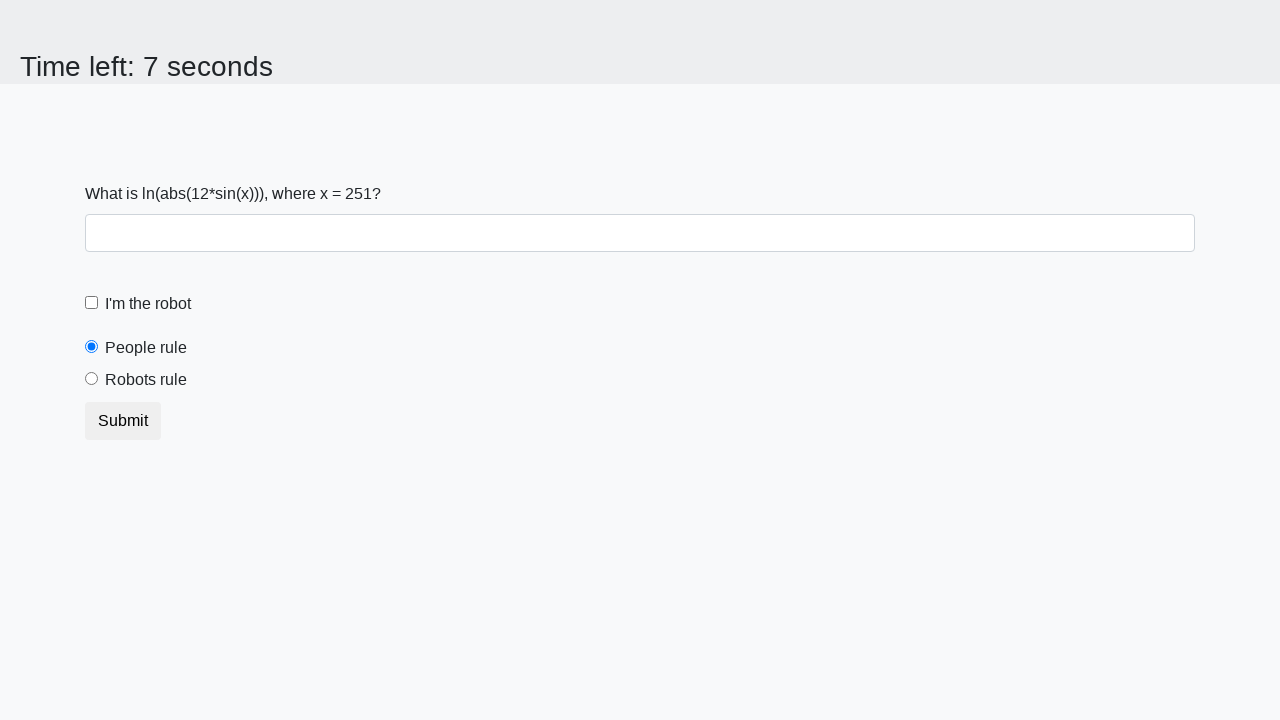